Tests JavaScript alert handling by clicking an alert button, accepting the alert, and verifying the success message

Starting URL: http://practice.cydeo.com/javascript_alerts

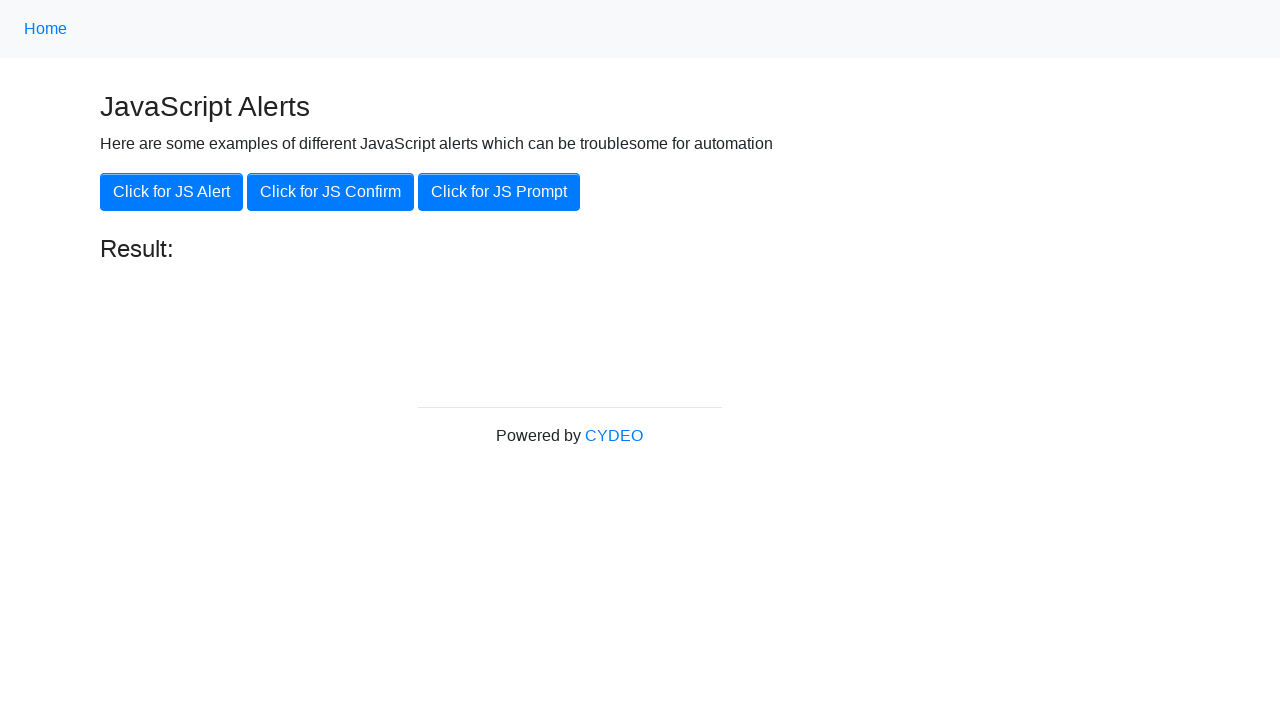

Navigated to JavaScript alerts practice page
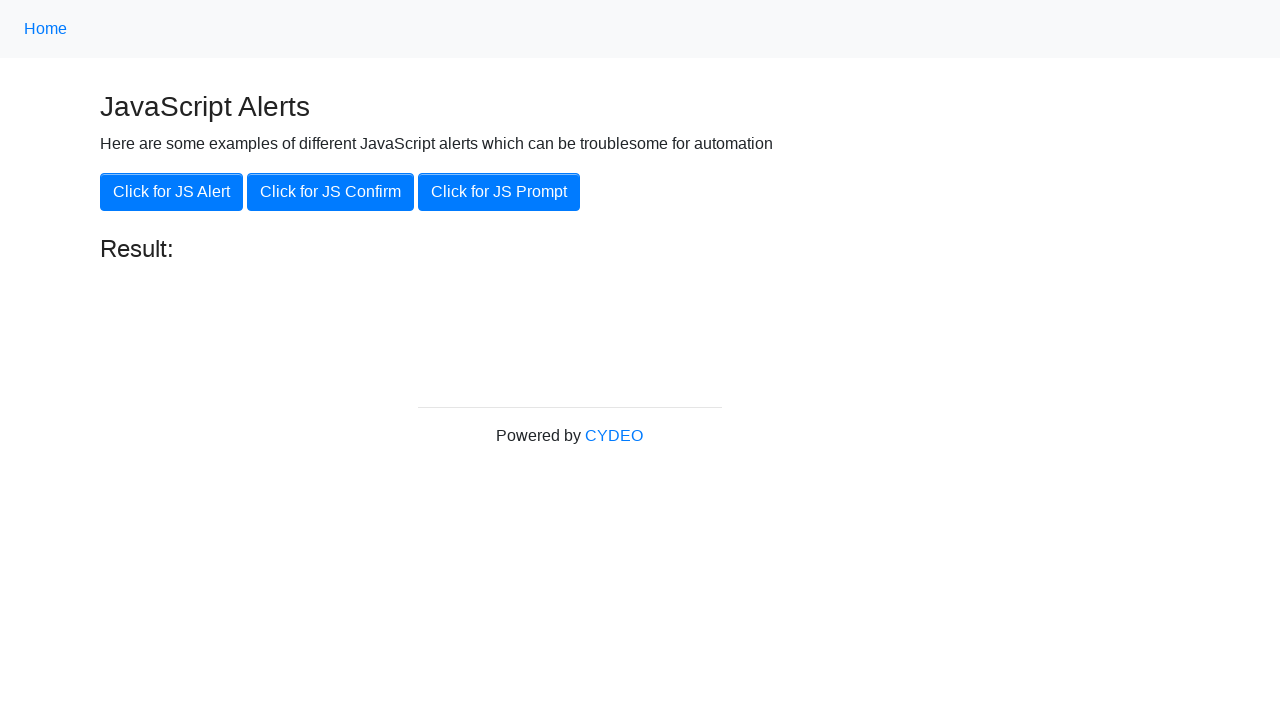

Clicked the JS Alert button at (172, 192) on xpath=//button[@onclick='jsAlert()']
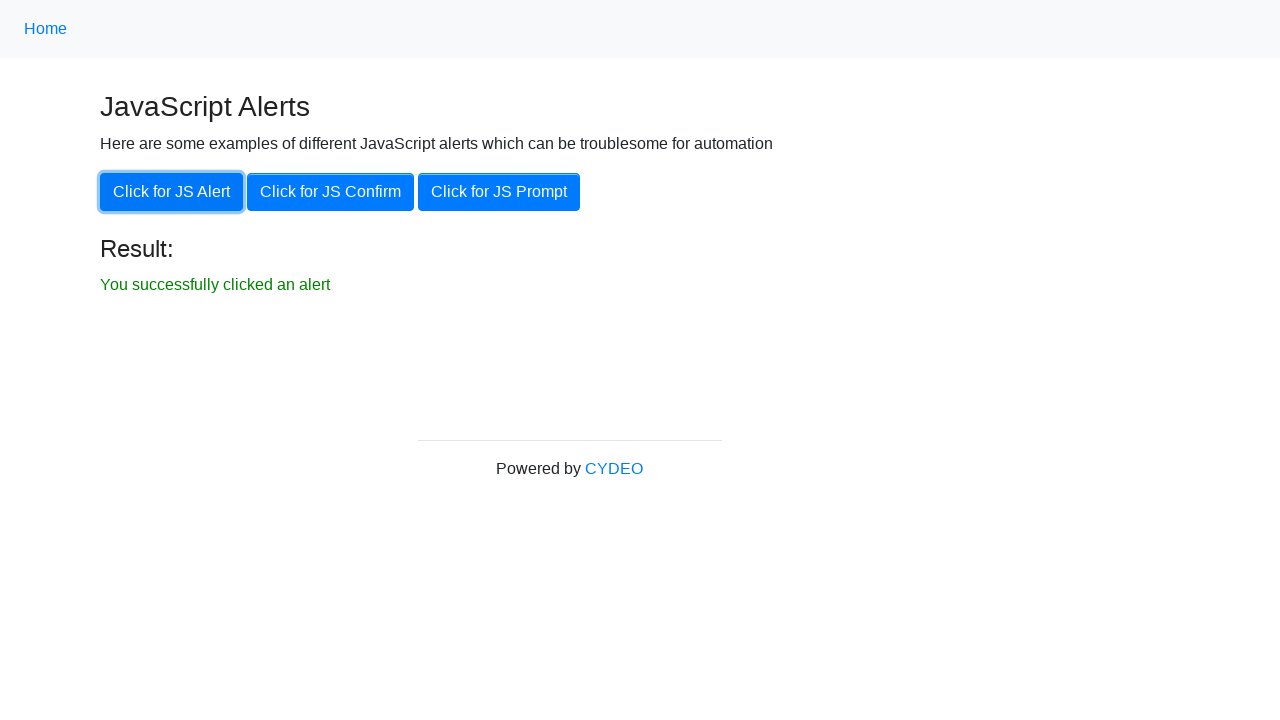

Set up dialog handler to accept alerts
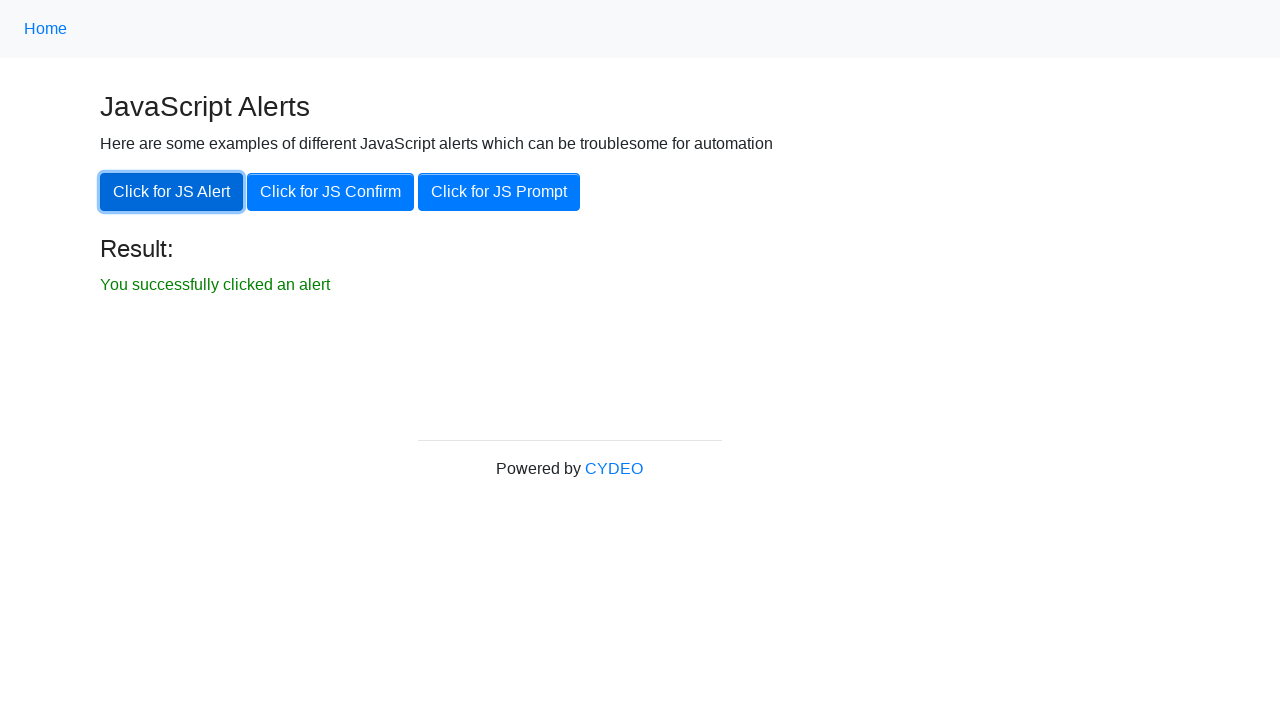

Clicked the JS Alert button again to trigger alert at (172, 192) on xpath=//button[@onclick='jsAlert()']
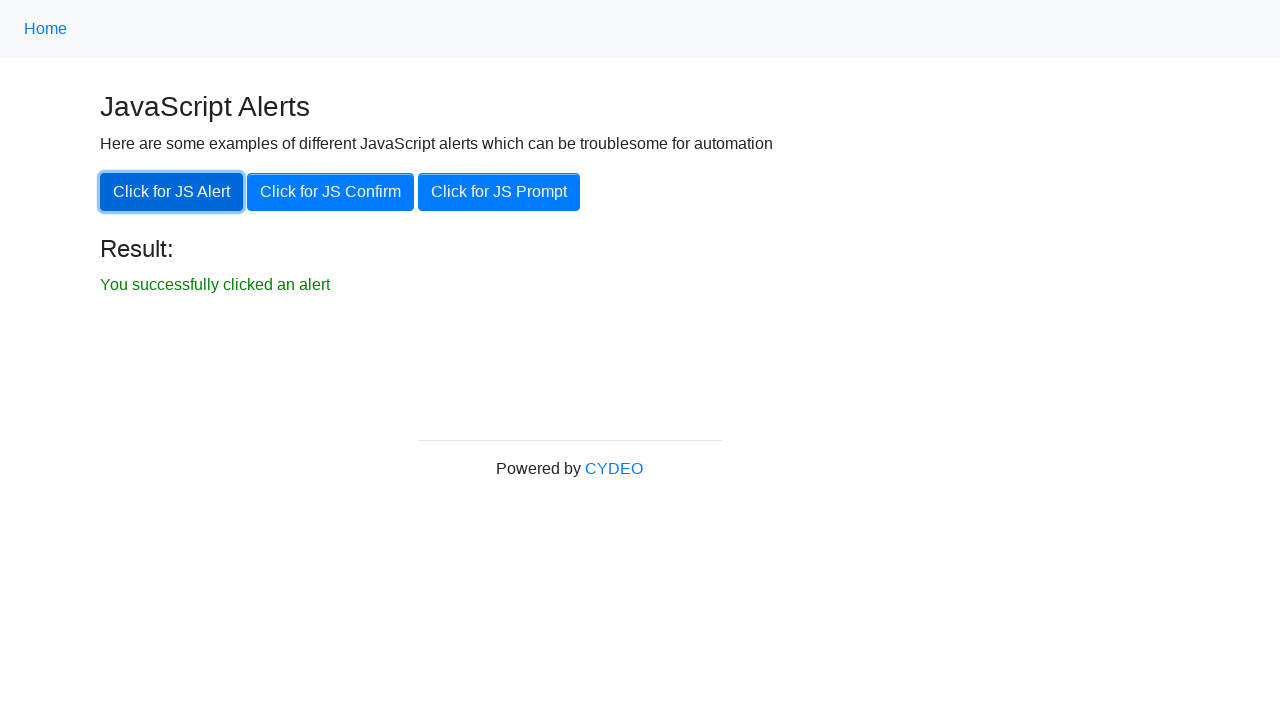

Located the result message element
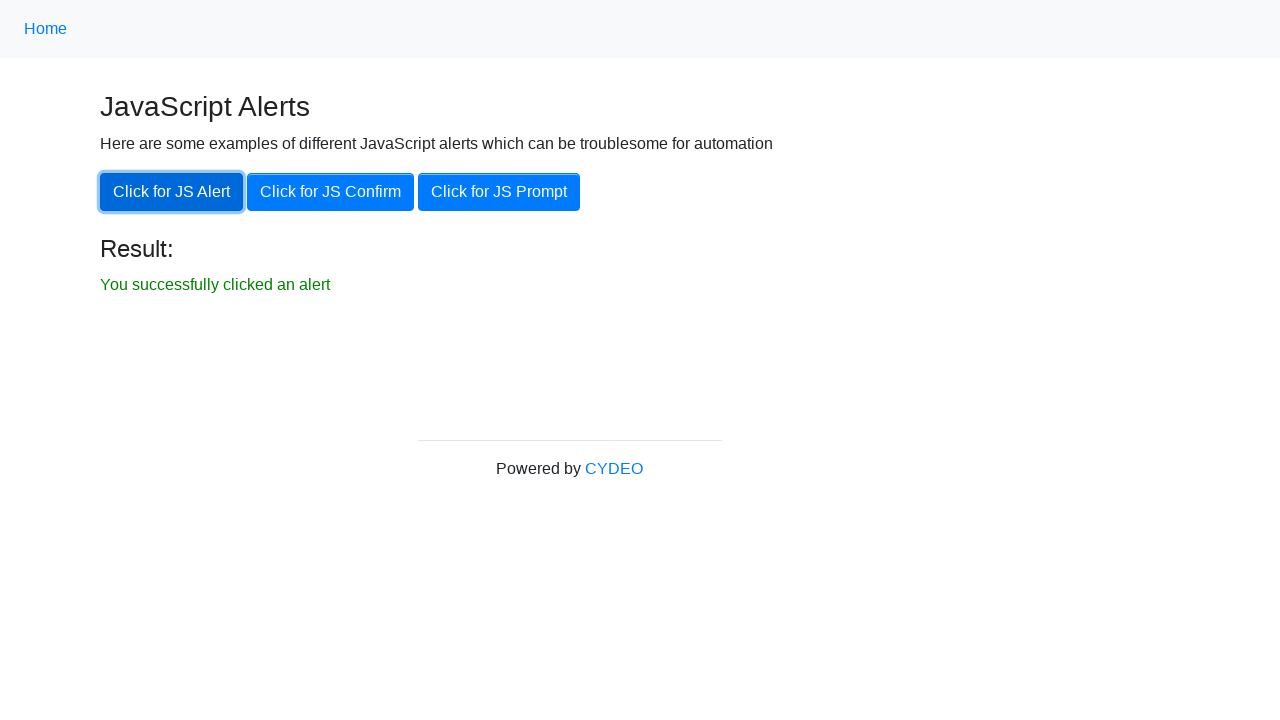

Verified success message displayed: 'You successfully clicked an alert'
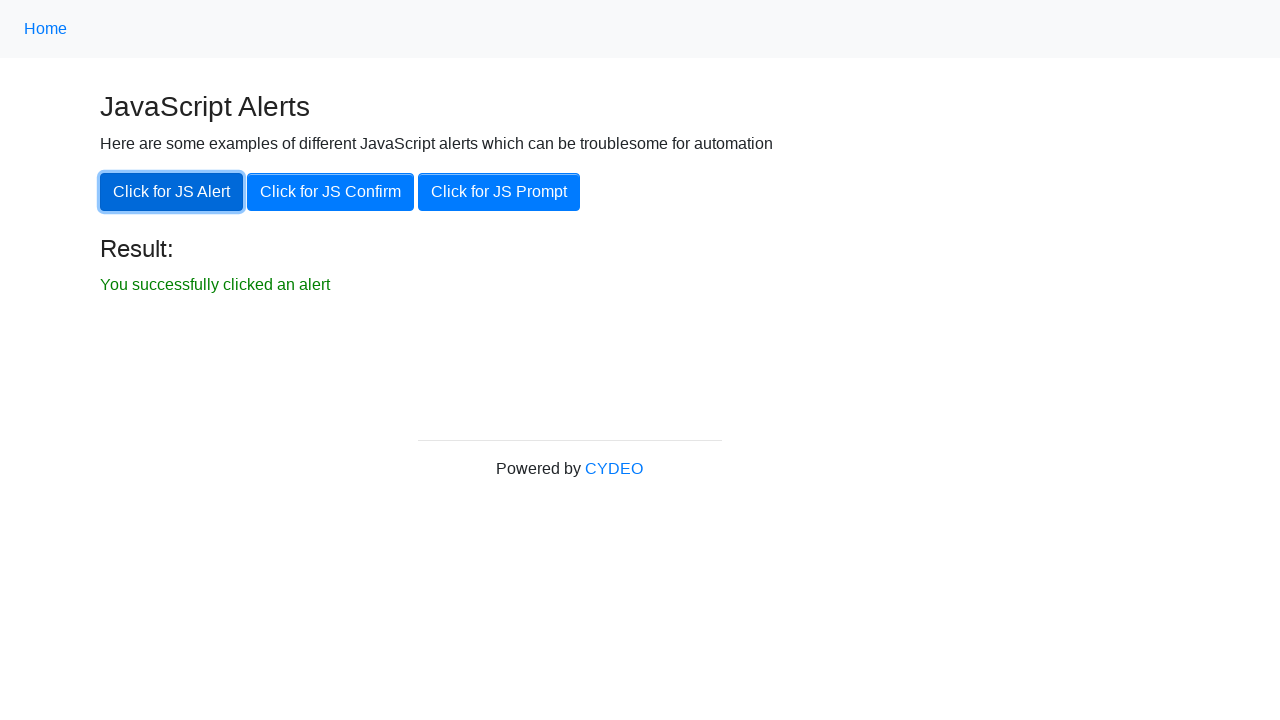

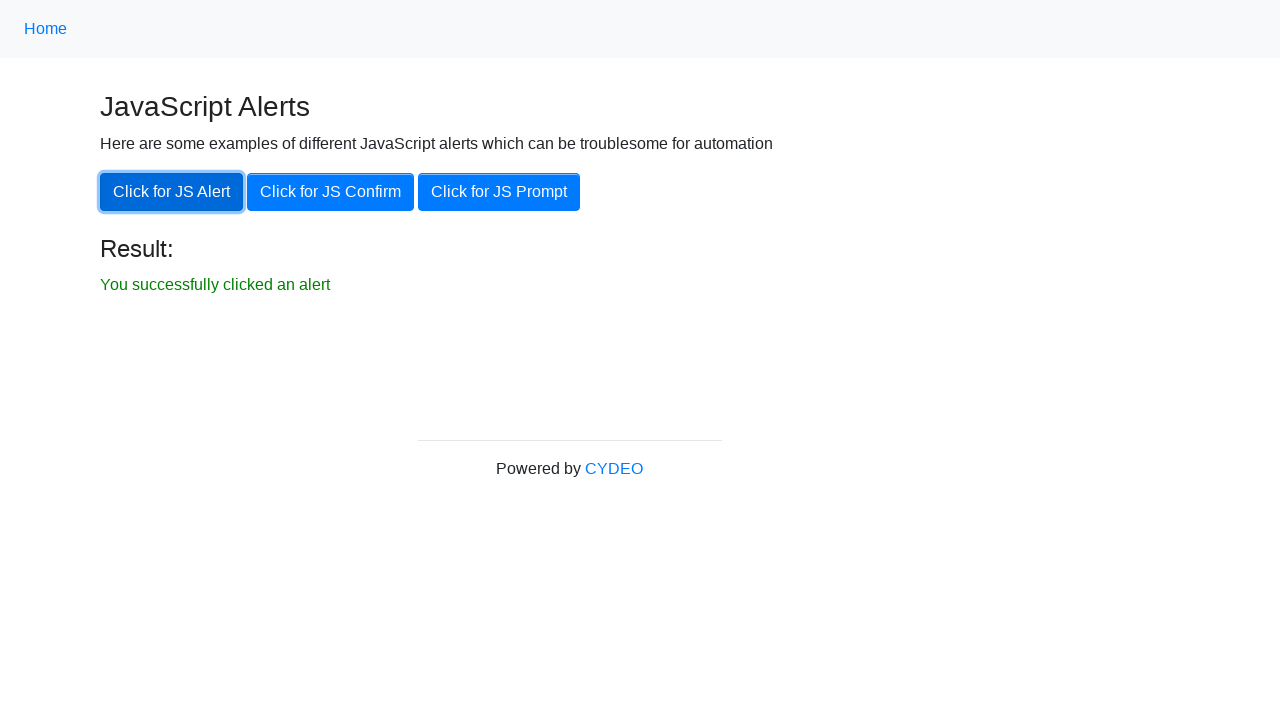